Tests JavaScript alert handling: accepts a simple alert, waits for and accepts a timed alert, and dismisses a confirmation dialog, then verifies the cancel result text appears.

Starting URL: https://demoqa.com/alerts

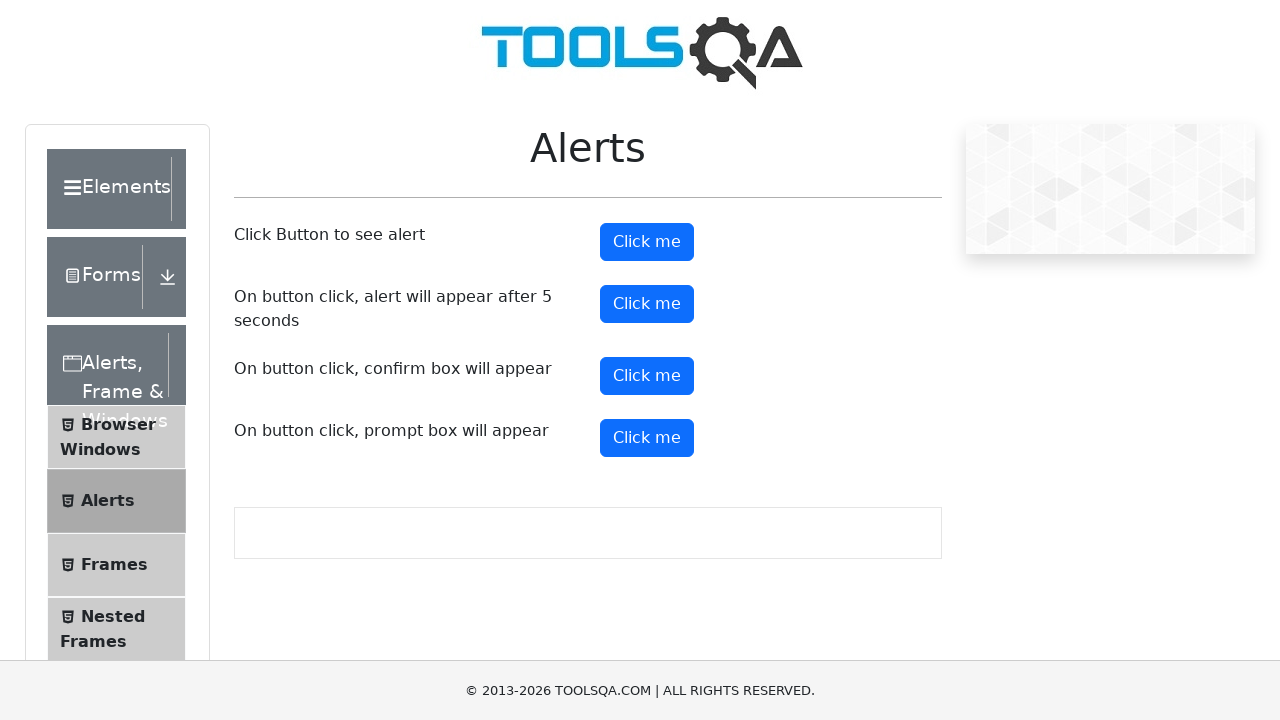

Set up dialog handler to accept the first alert
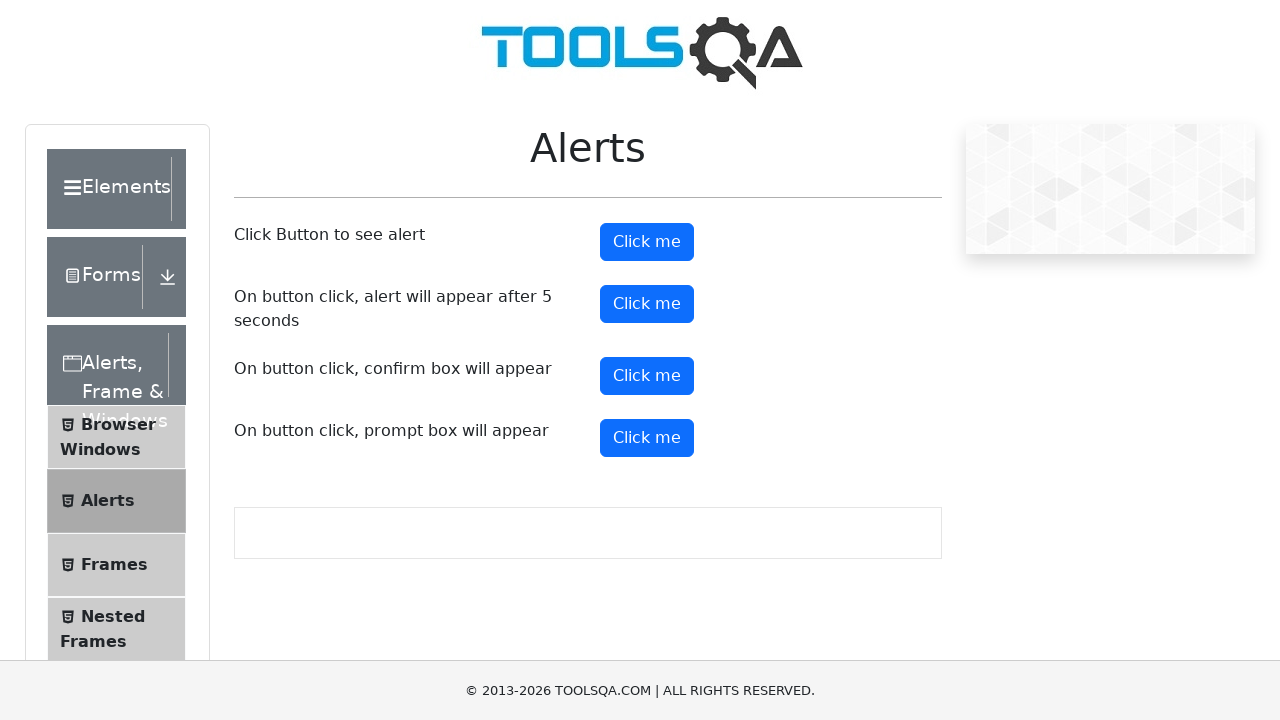

Clicked the alert button to trigger the first alert at (647, 242) on button#alertButton
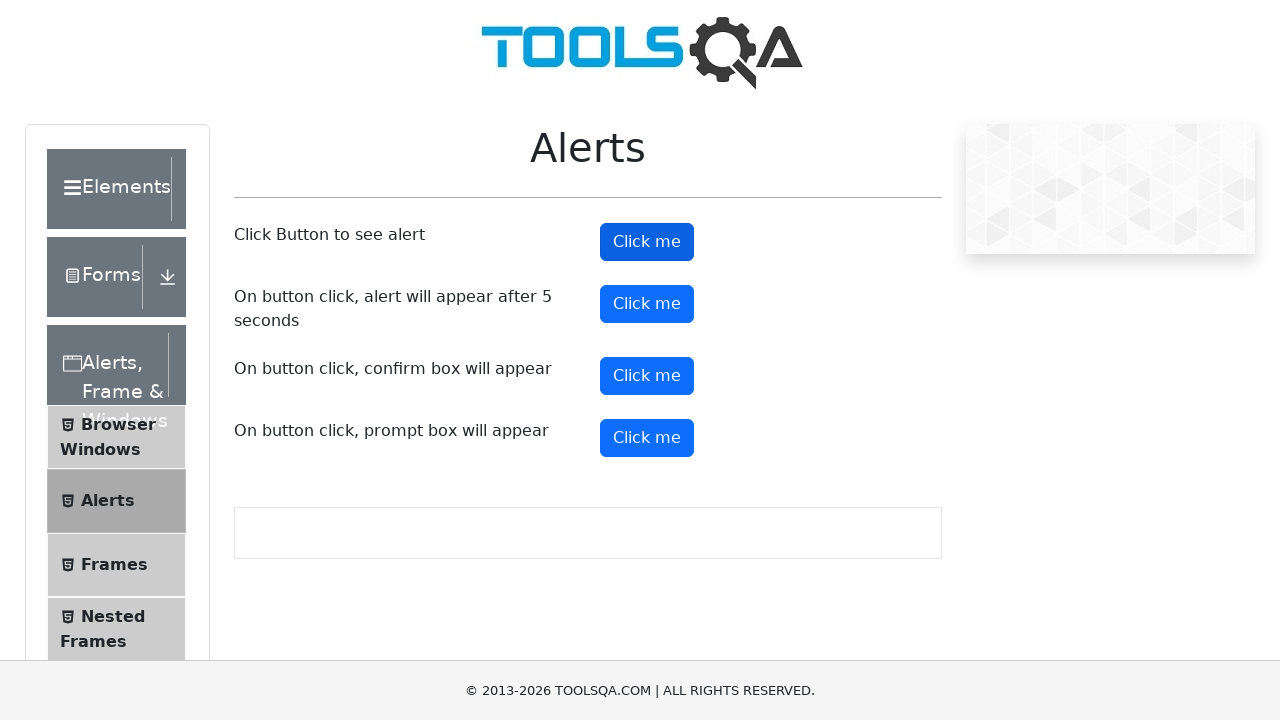

Set up dialog handler to accept the timed alert
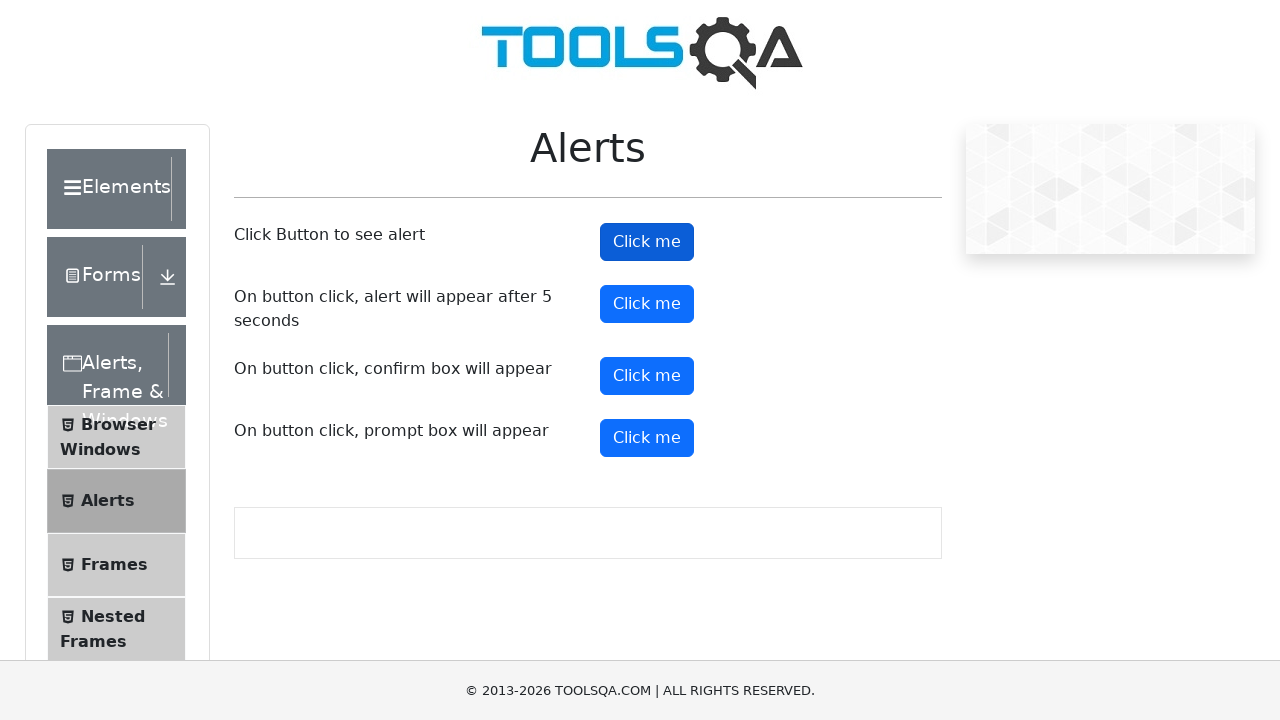

Clicked the timer alert button to trigger the timed alert at (647, 304) on button#timerAlertButton
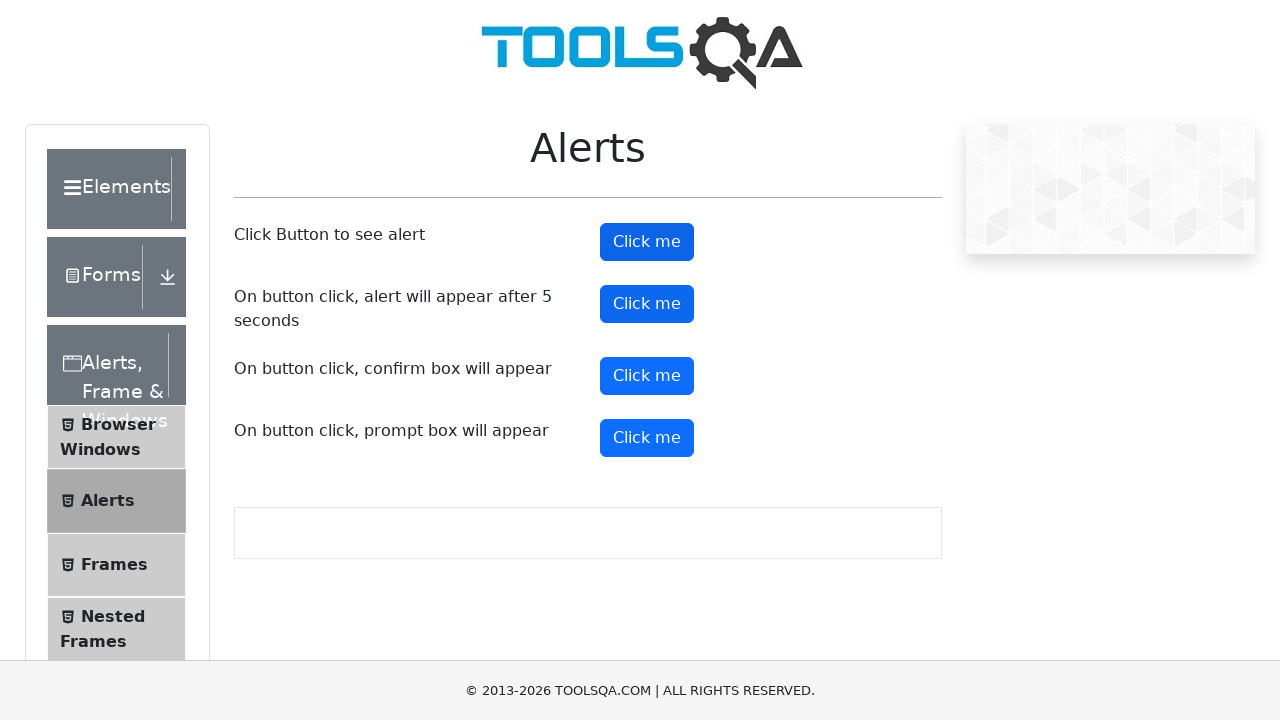

Waited 6 seconds for timed alert to appear and be handled
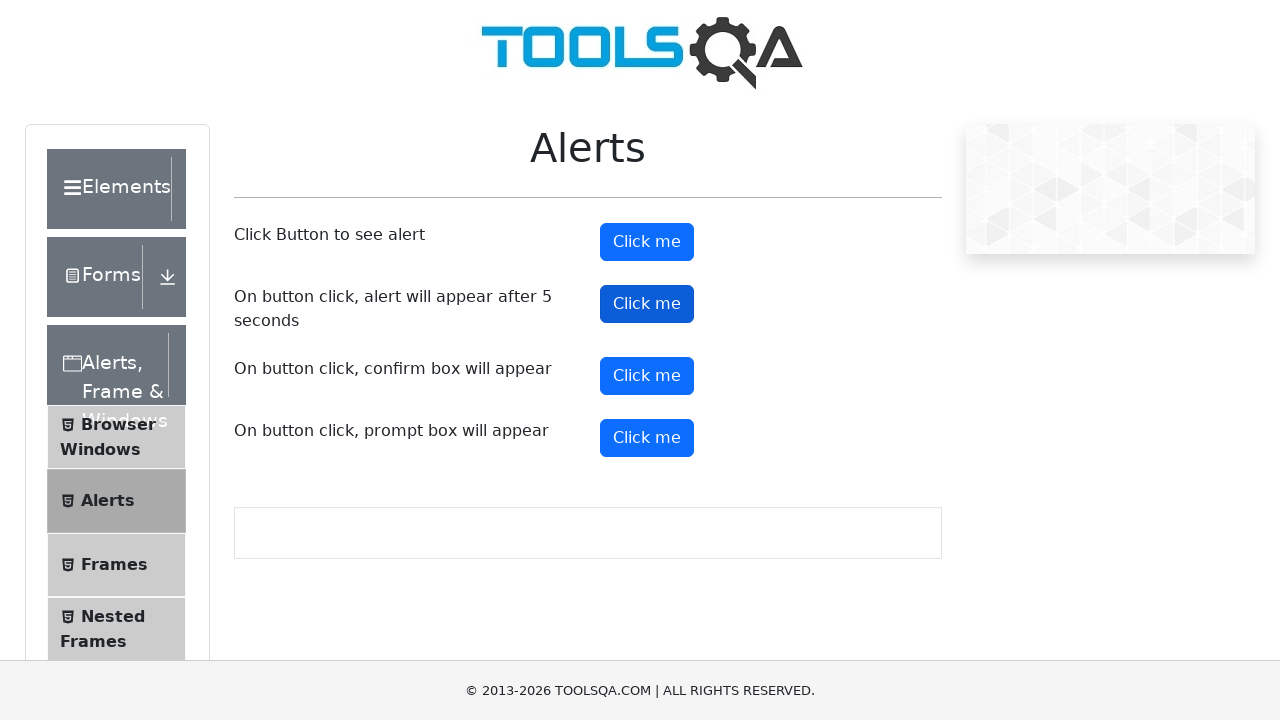

Set up dialog handler to dismiss the confirm dialog
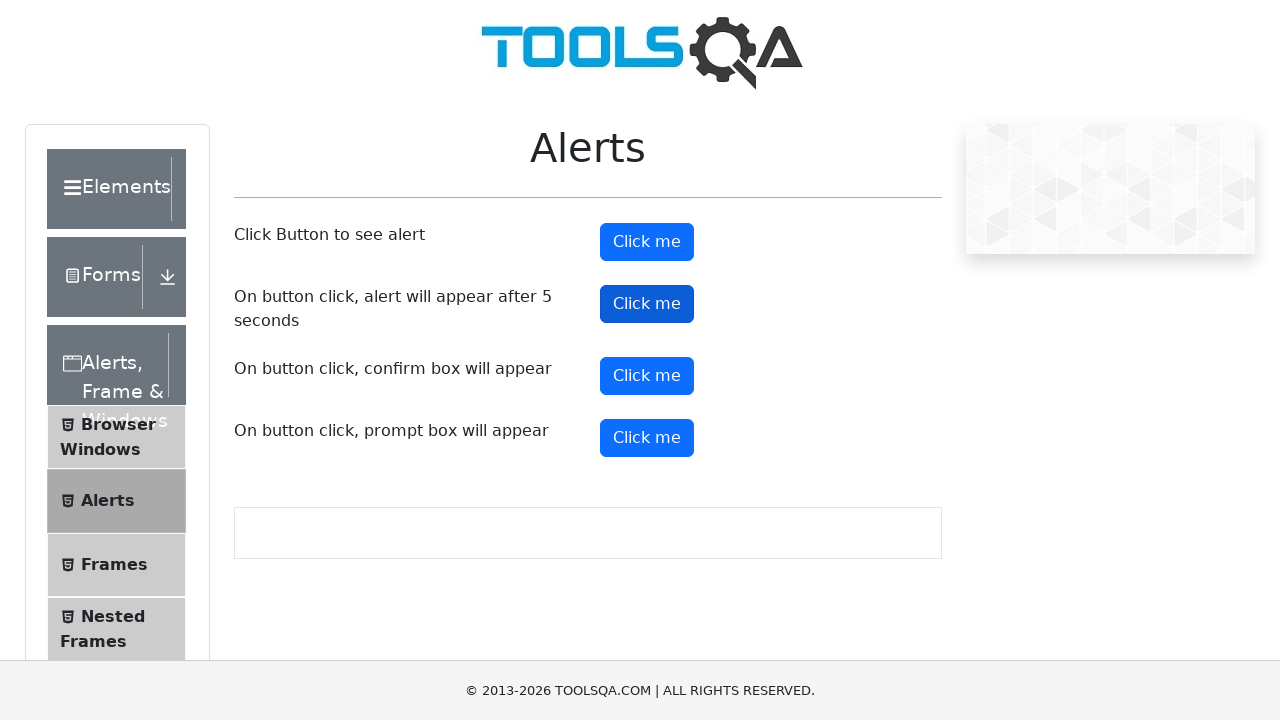

Clicked the confirm button to trigger the confirmation dialog at (647, 376) on button#confirmButton
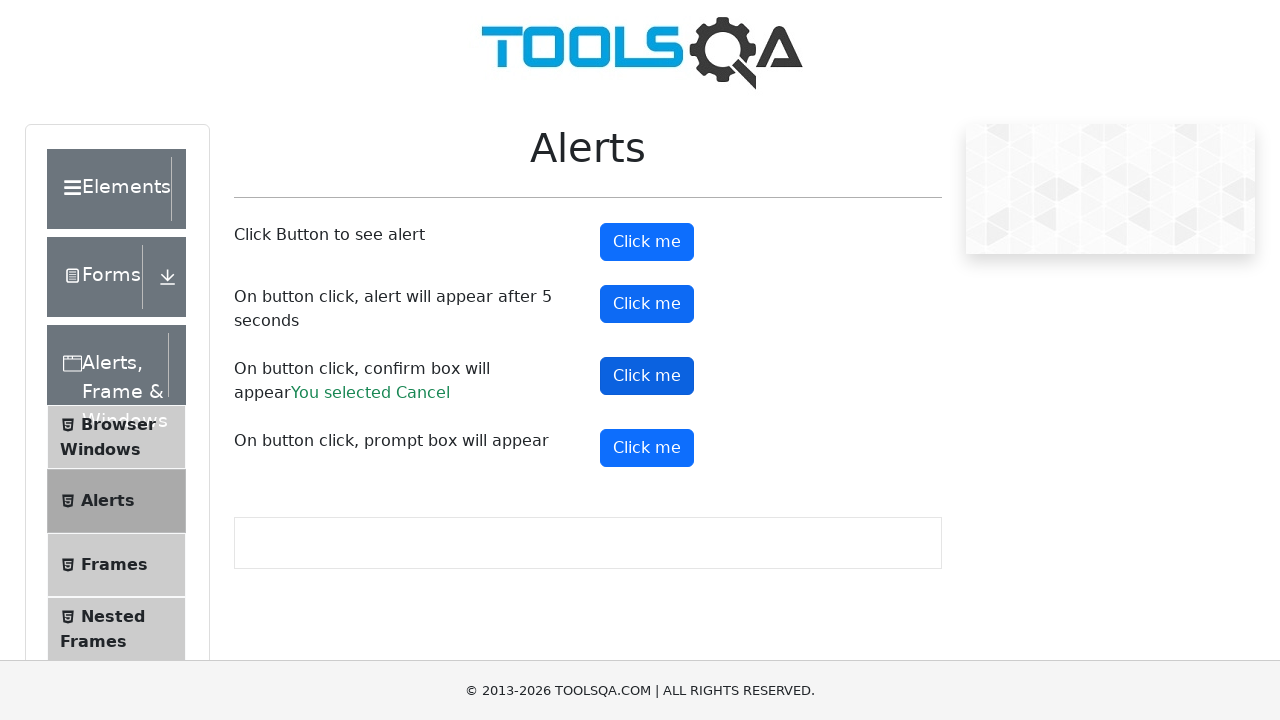

Verified the cancel result text appeared in the confirmation result span
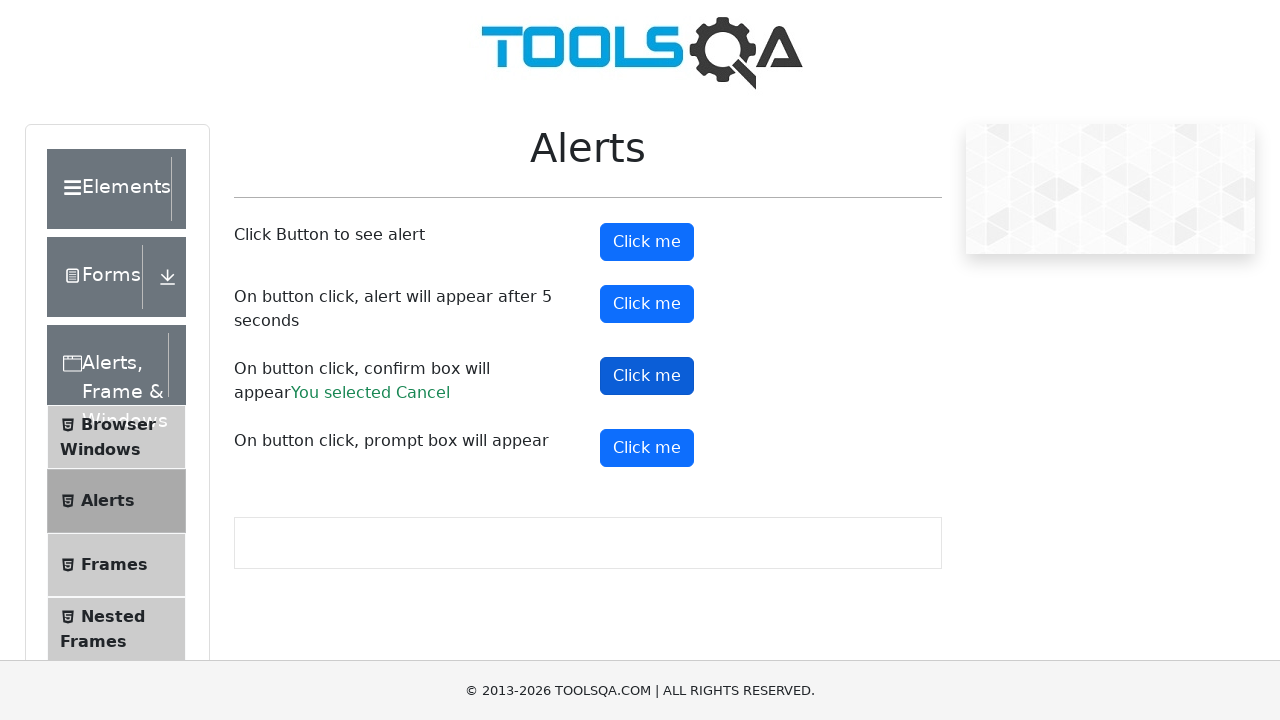

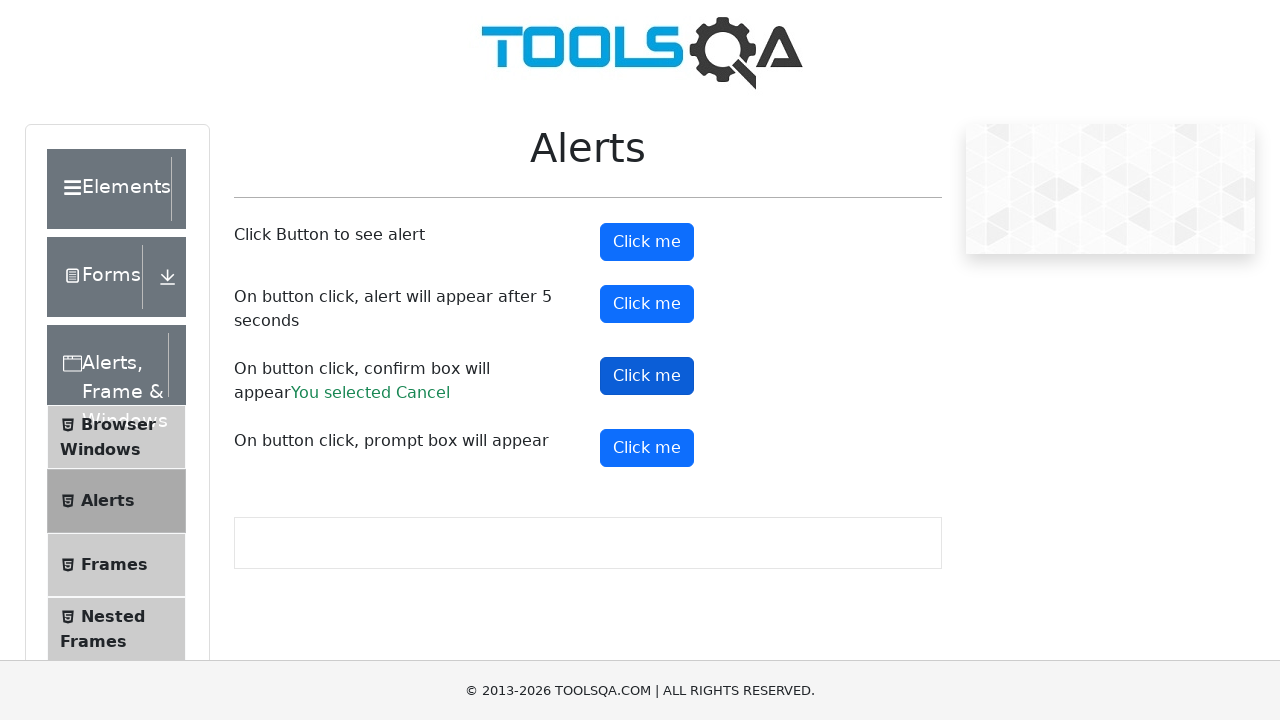